Clicks the Slow Calculator link under Chapter 3 and verifies the URL and page heading.

Starting URL: https://bonigarcia.dev/selenium-webdriver-java/

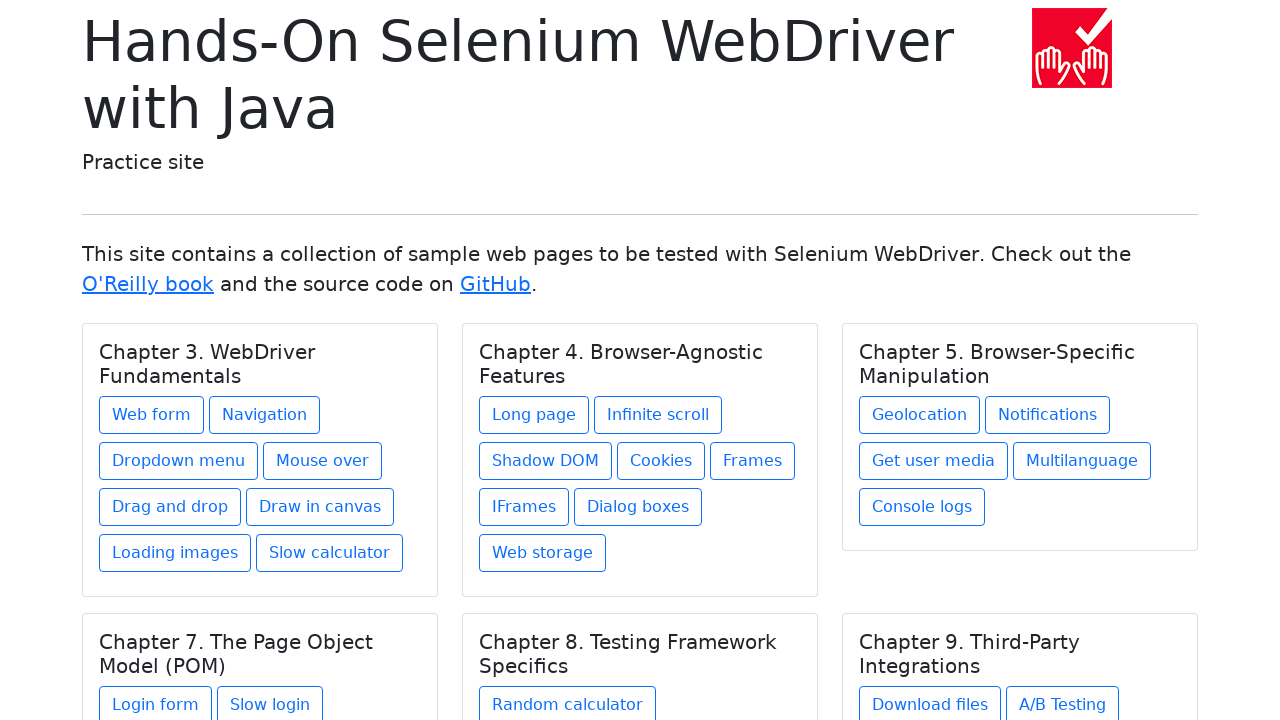

Clicked the Slow Calculator link under Chapter 3 at (330, 553) on xpath=//h5[text() = 'Chapter 3. WebDriver Fundamentals']/../a[contains(@href, 's
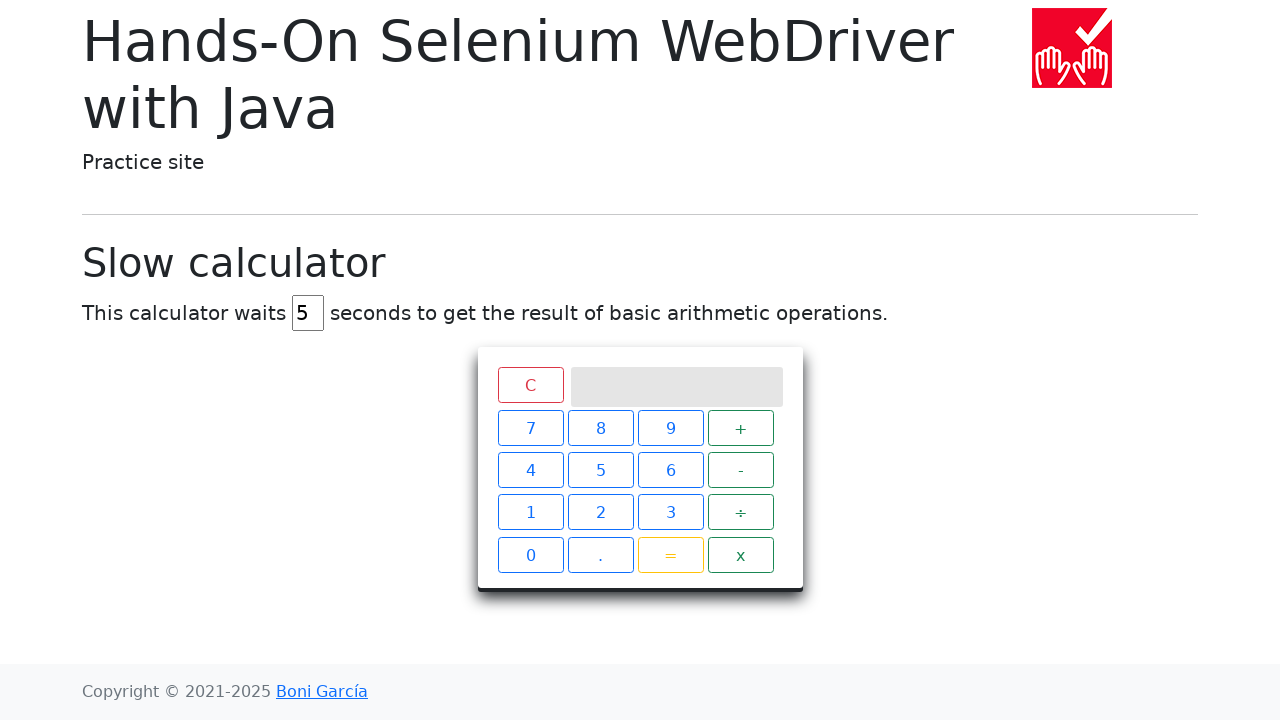

Waited for page heading element to load
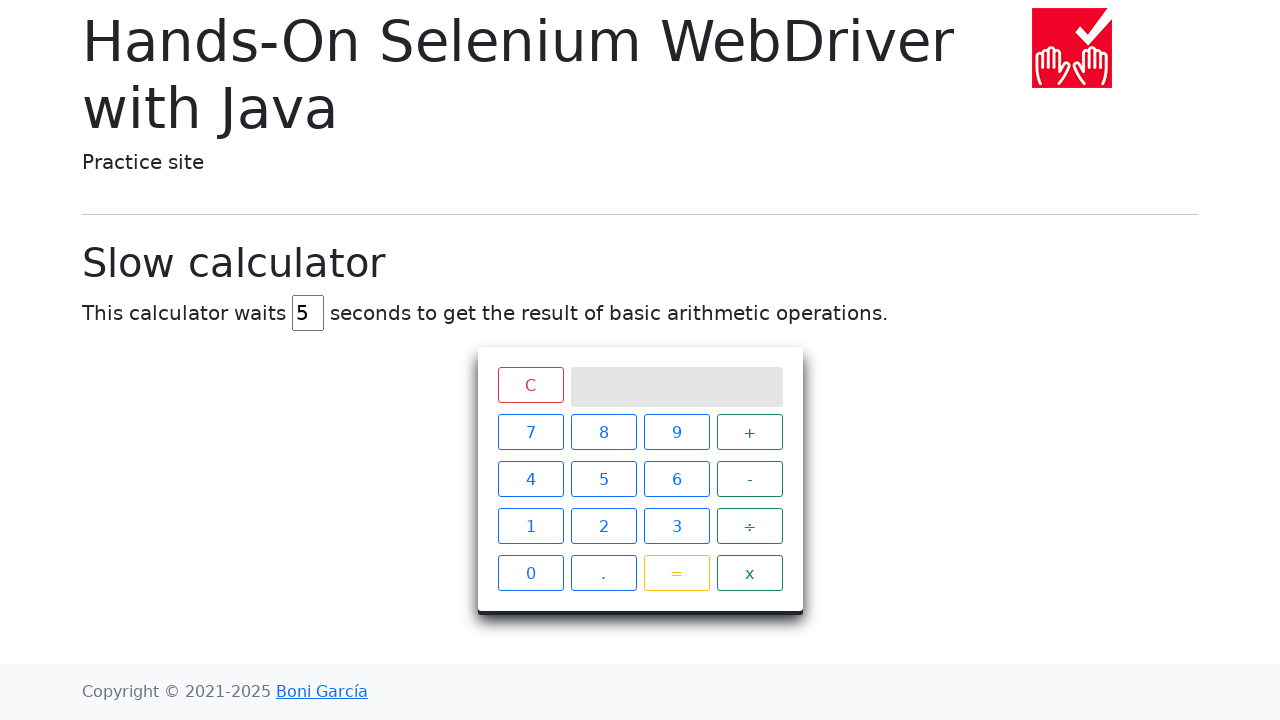

Verified URL is https://bonigarcia.dev/selenium-webdriver-java/slow-calculator.html
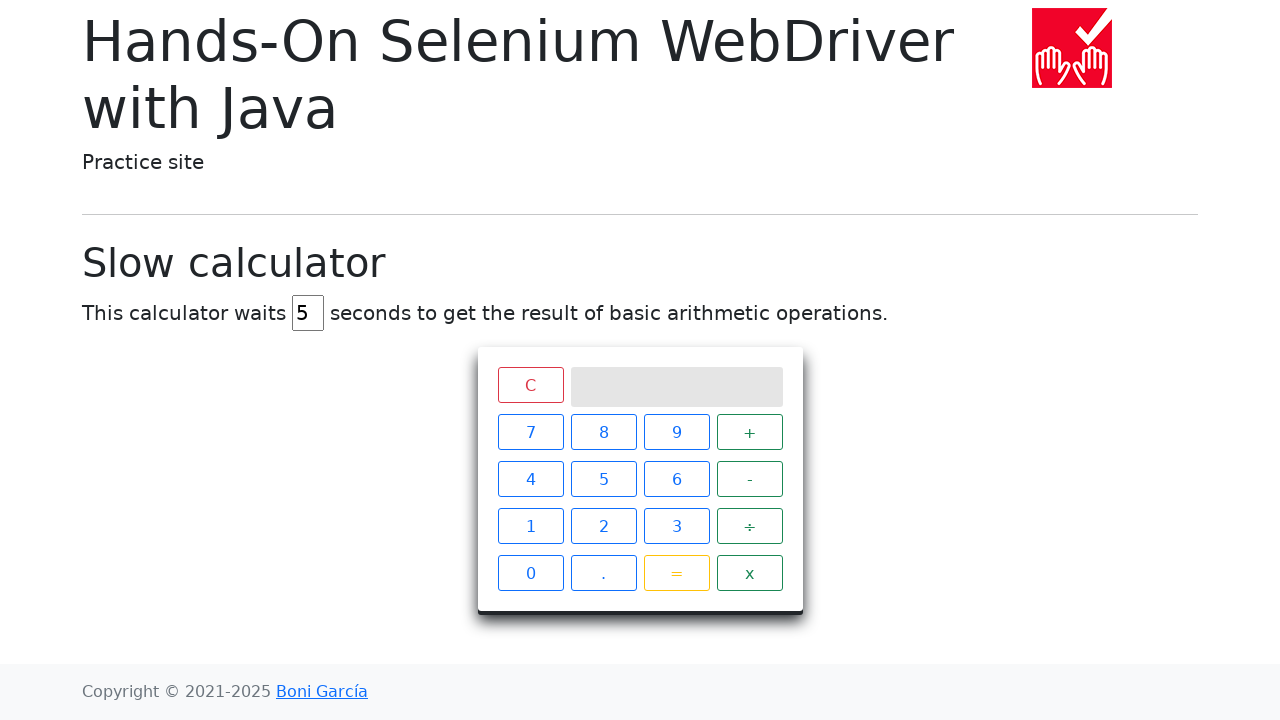

Verified page heading is 'Slow calculator'
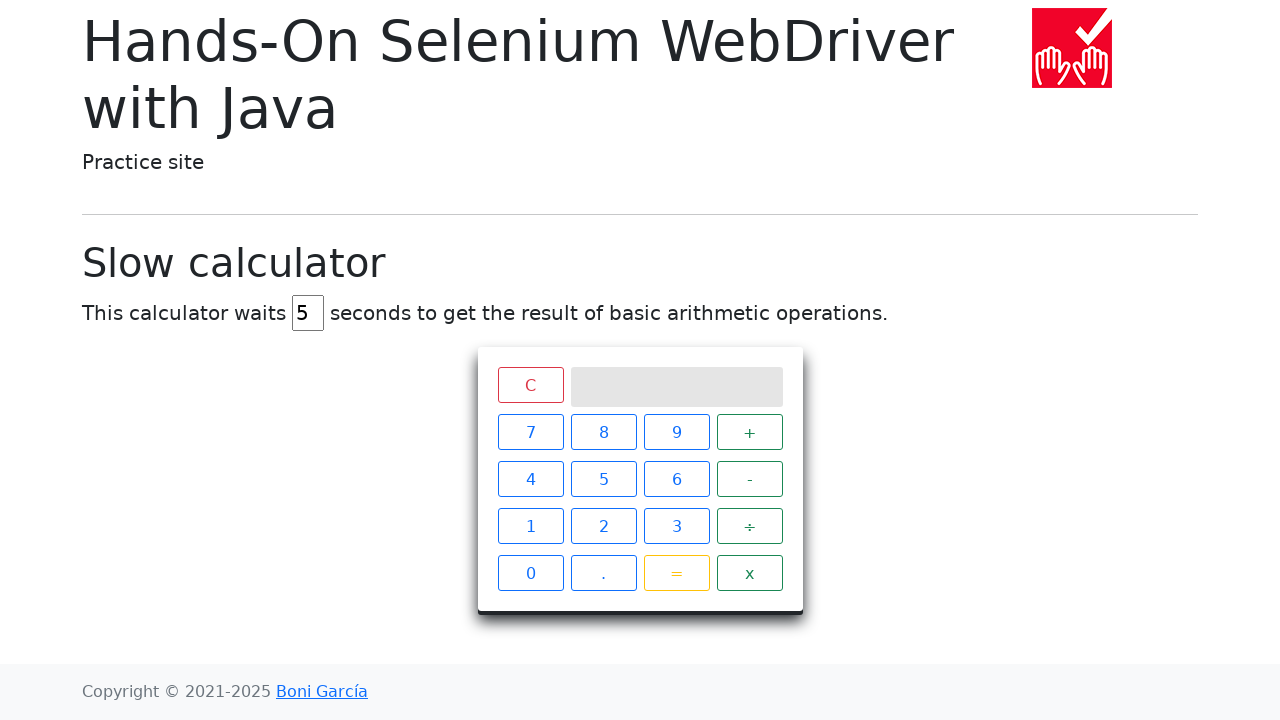

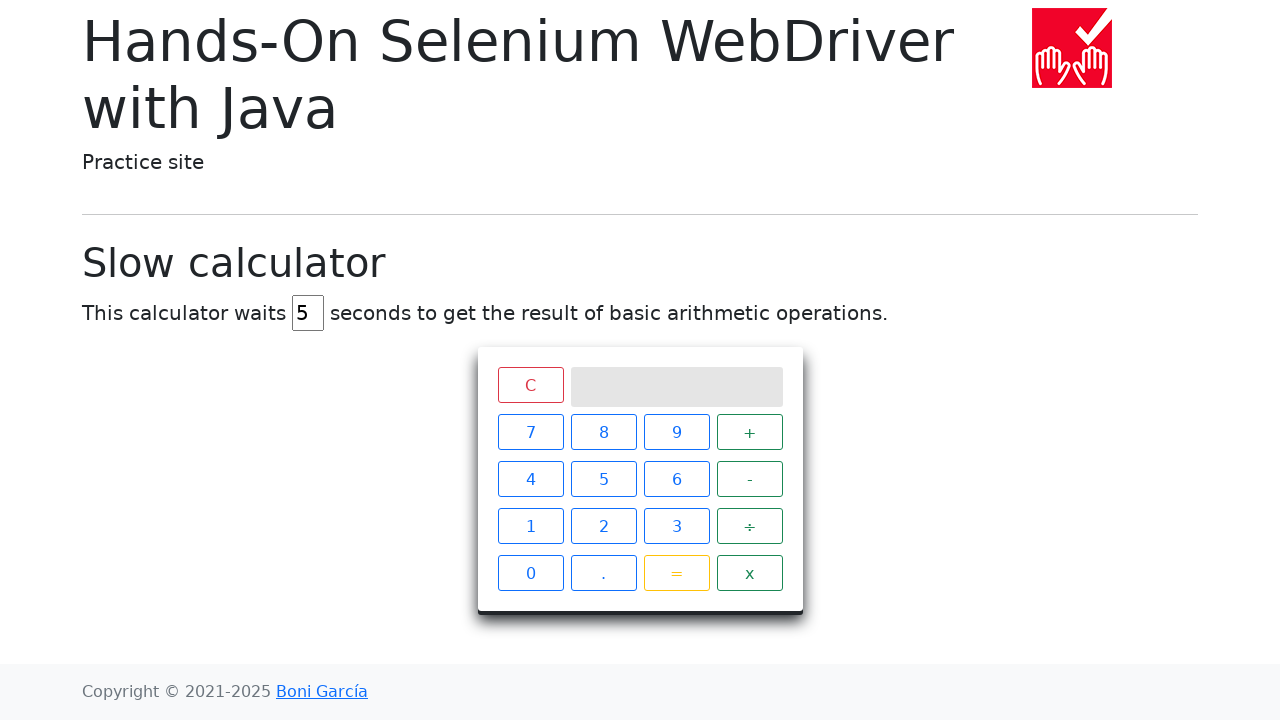